Tests carousel swipe functionality by simulating swipe gestures on mobile viewport.

Starting URL: https://web-8jh71jiyo-giquinas-projects.vercel.app

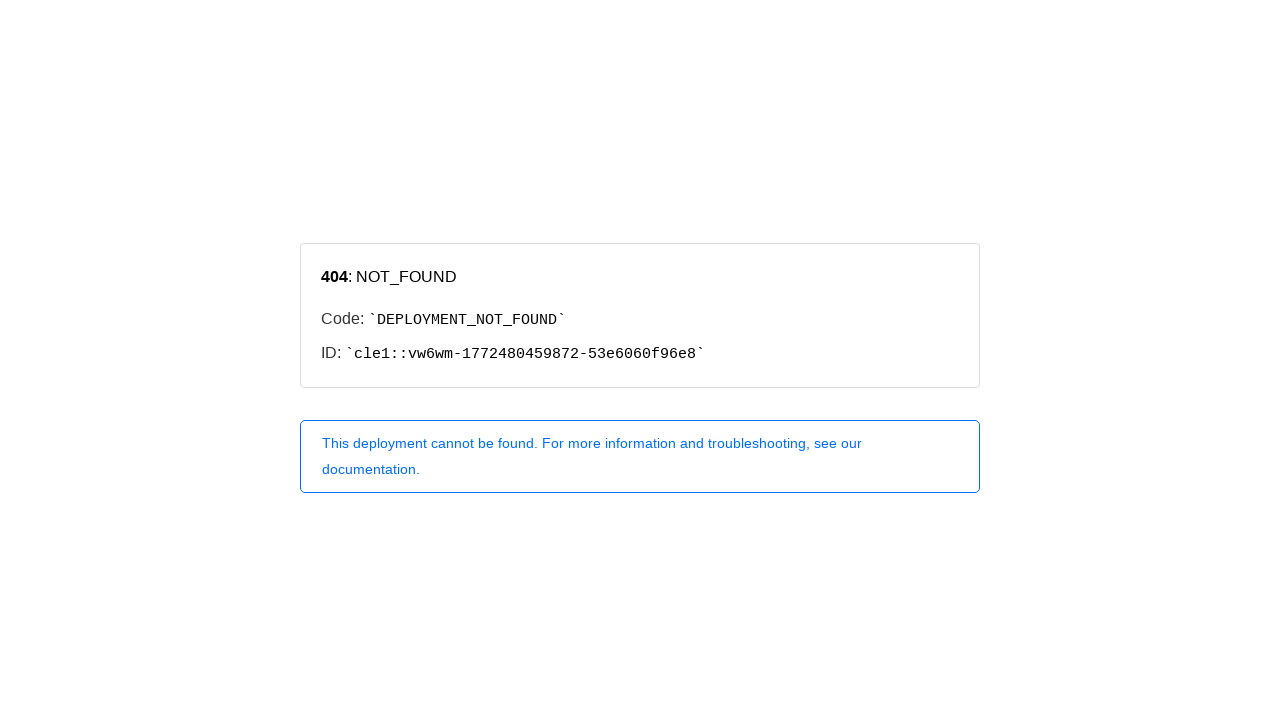

Set mobile viewport to 375x667 pixels
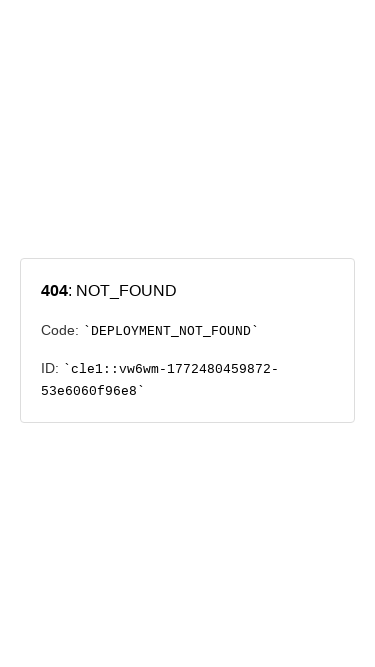

Waited for page to reach networkidle state
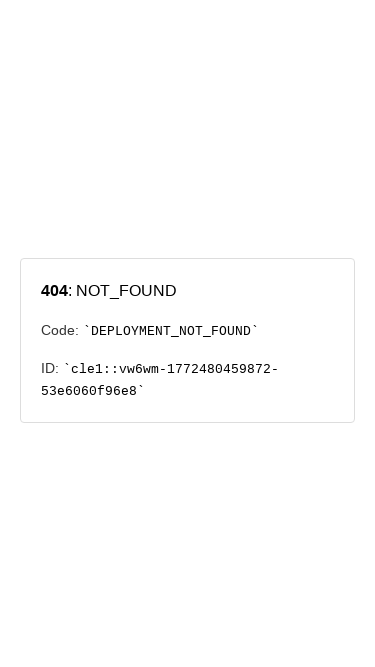

Waited 3 seconds for page to fully render
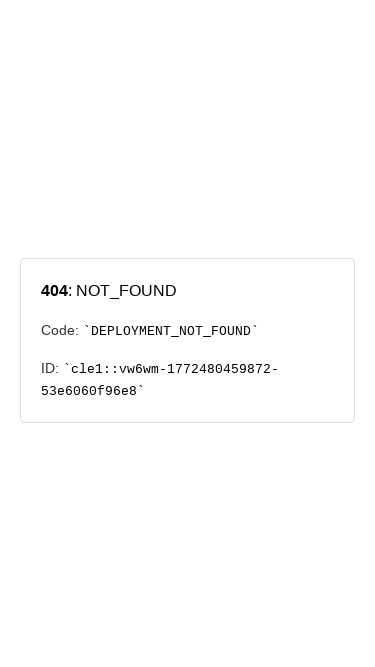

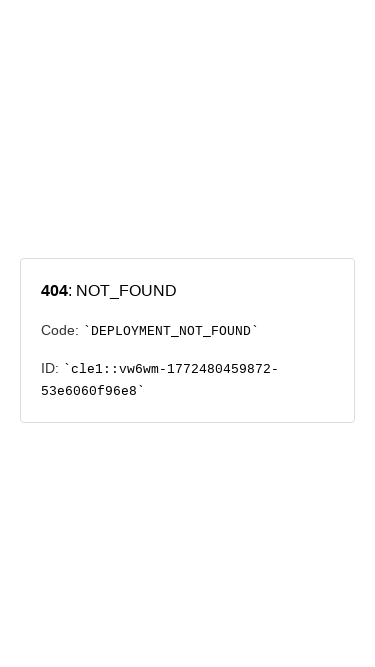